Opens the Rahul Shetty Academy Selenium Practice e-commerce page

Starting URL: https://rahulshettyacademy.com/seleniumPractise/#/

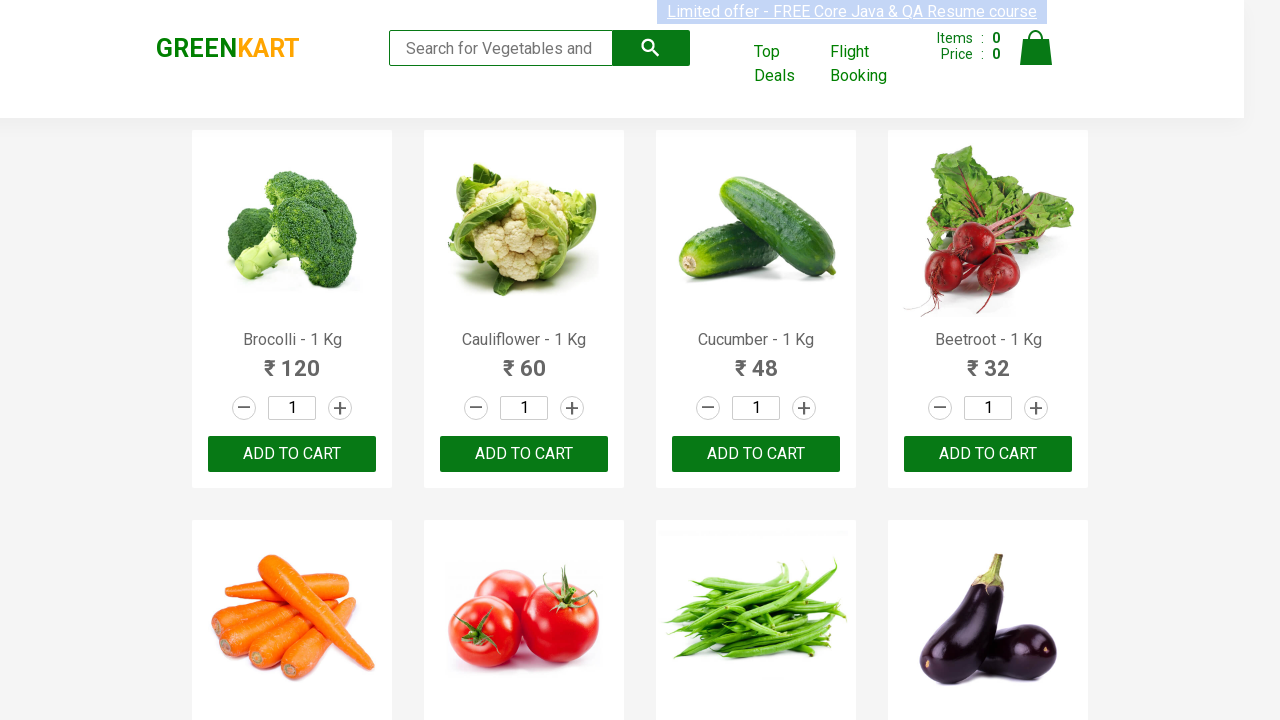

Waited for page to reach domcontentloaded state on Rahul Shetty Academy
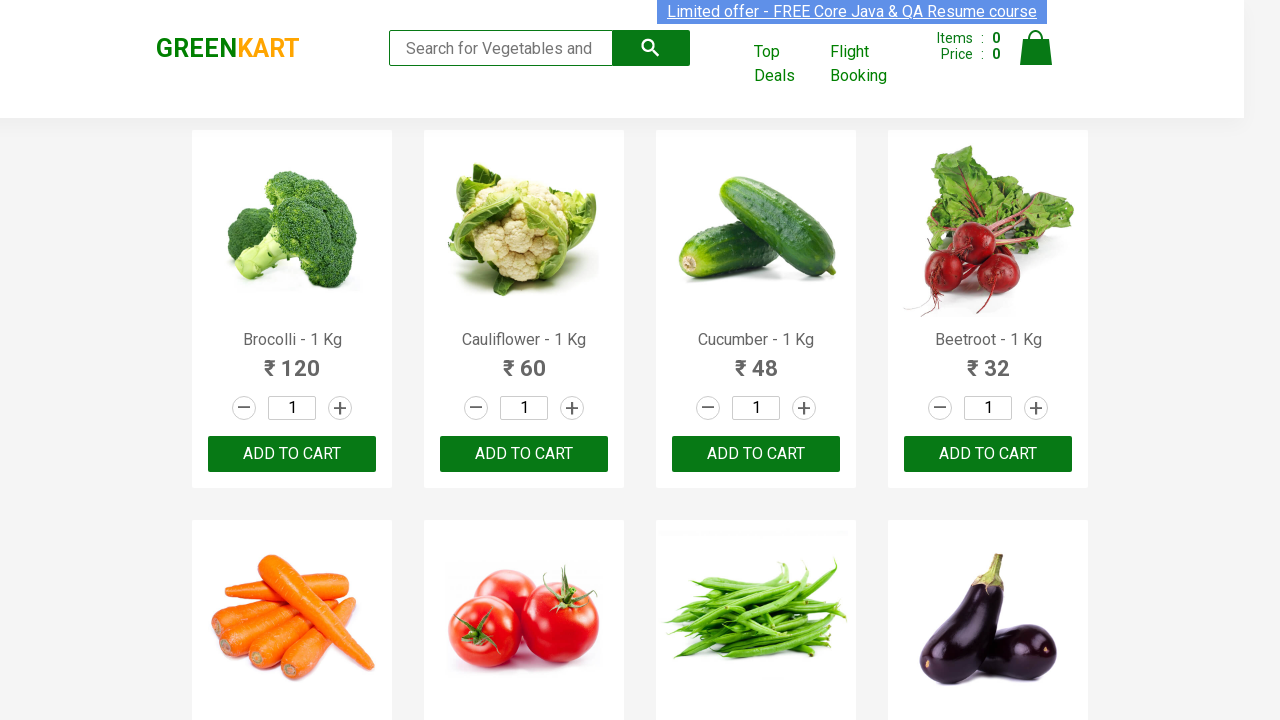

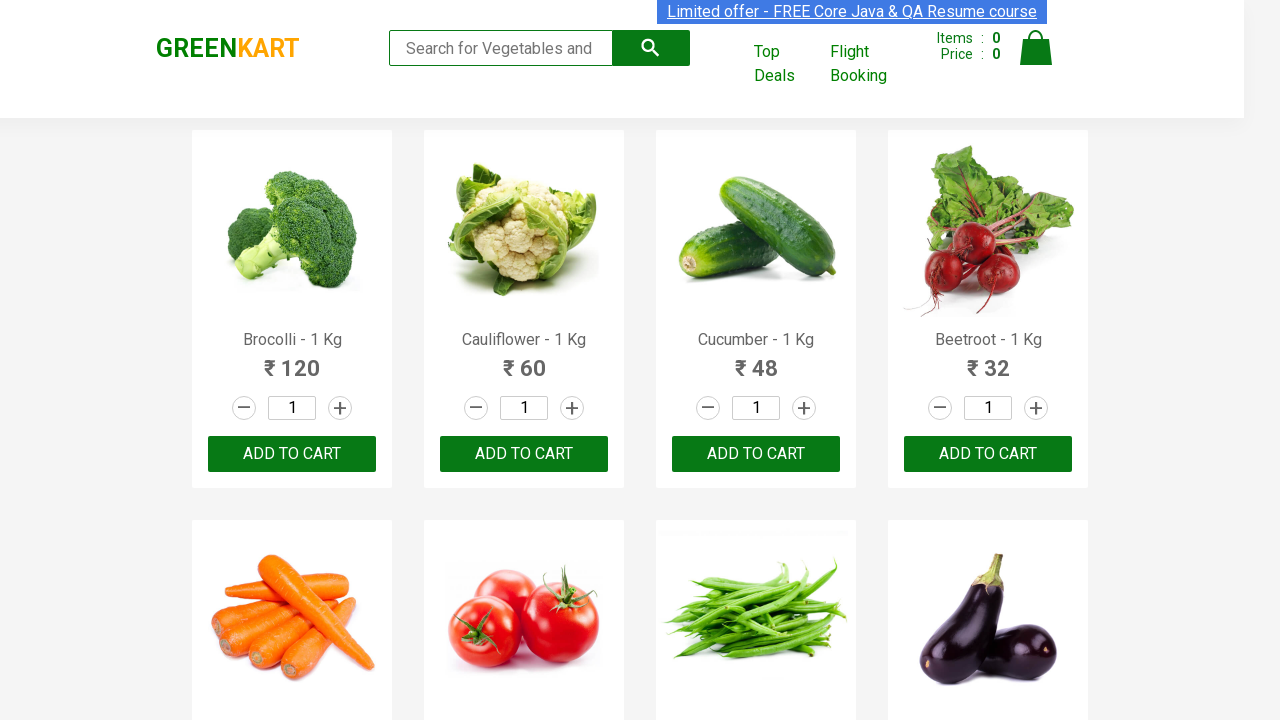